Tests all links on a page by finding all anchor elements, opening each link in a new tab via shift+click, and verifying that the pages load correctly.

Starting URL: https://agile-warriors.bubbleapps.io/

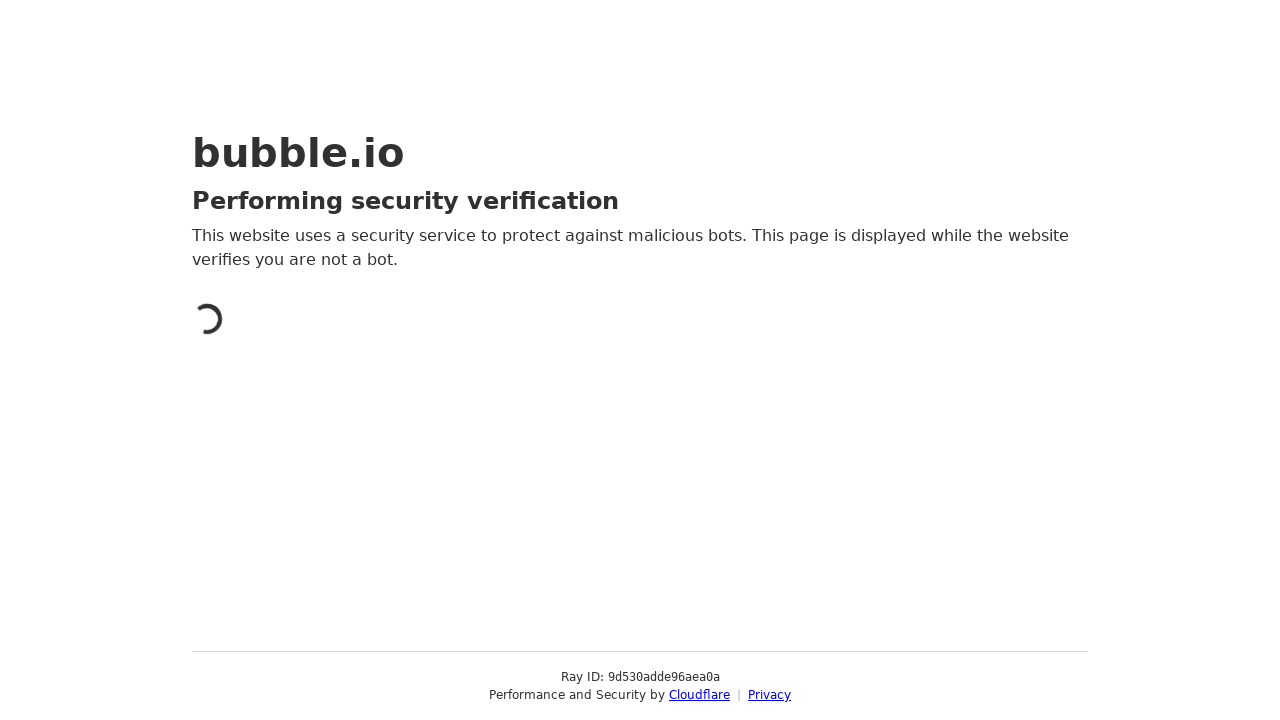

Waited for page to load (networkidle)
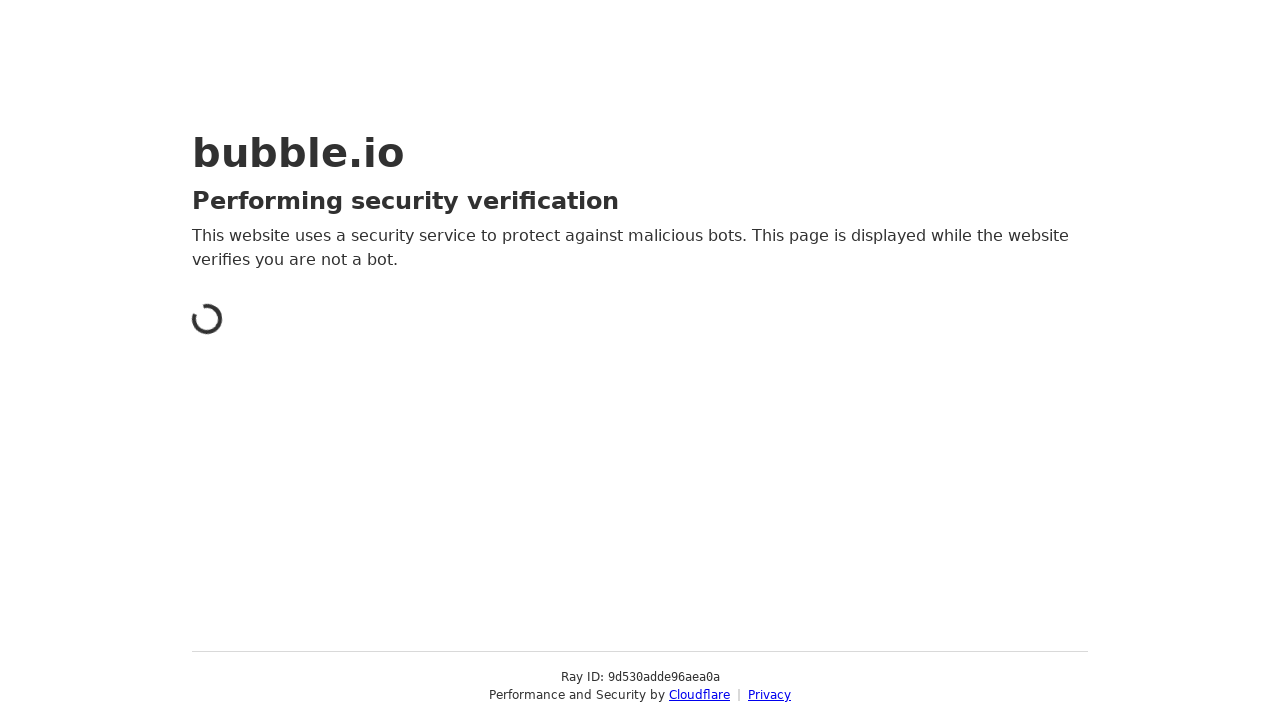

Found all anchor elements on the page
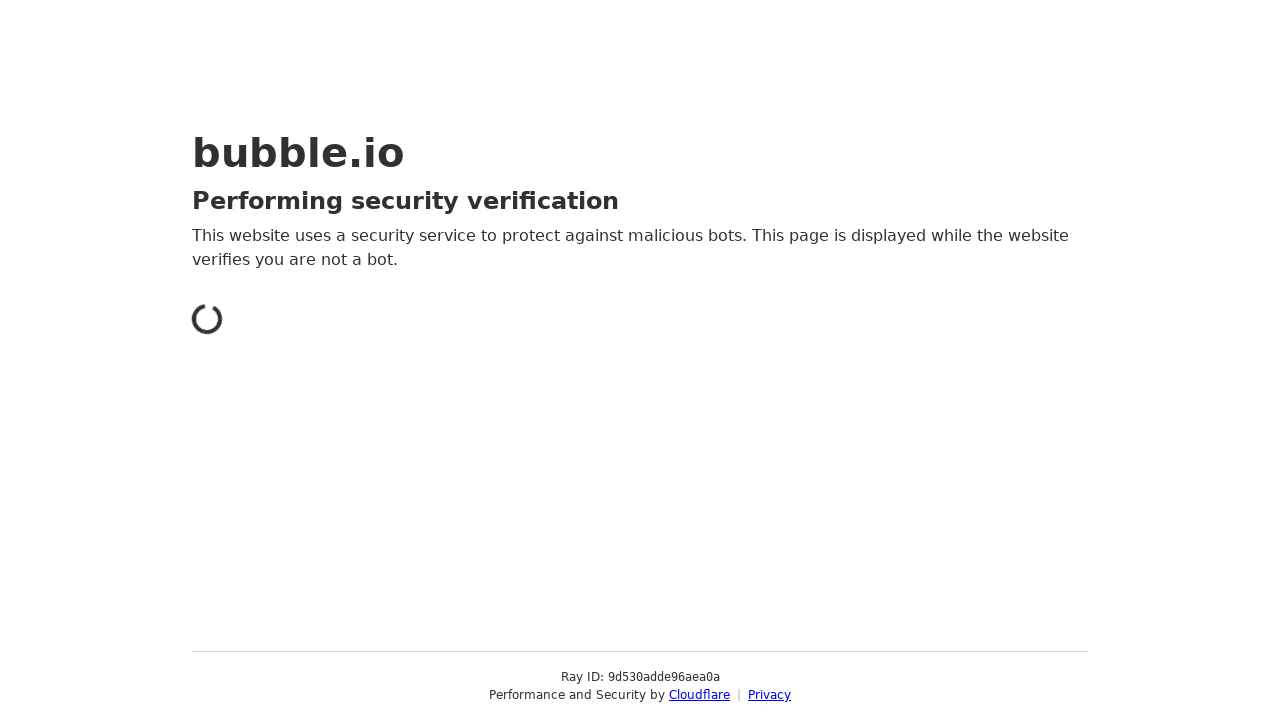

Scrolled link into view (href: https://www.cloudflare.com?utm_source=challenge&utm_campaign=j)
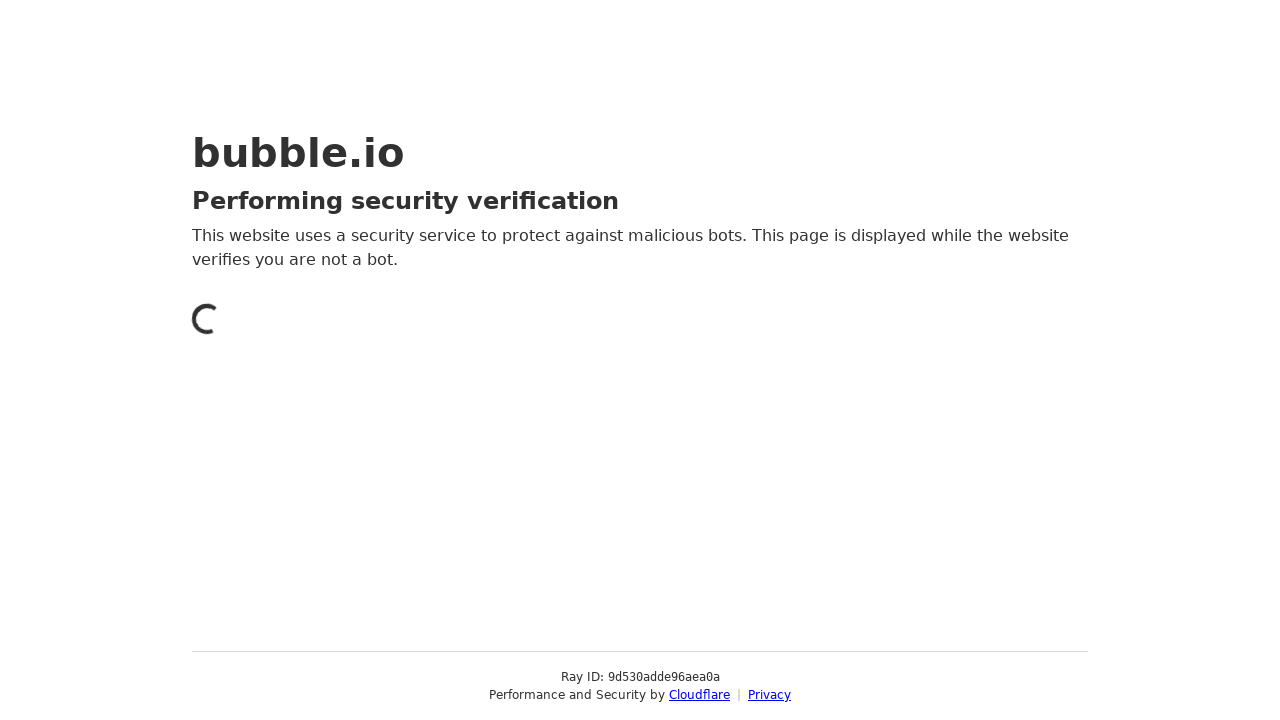

Opened link in new tab via shift+click (href: https://www.cloudflare.com?utm_source=challenge&utm_campaign=j) at (700, 695) on a >> nth=0
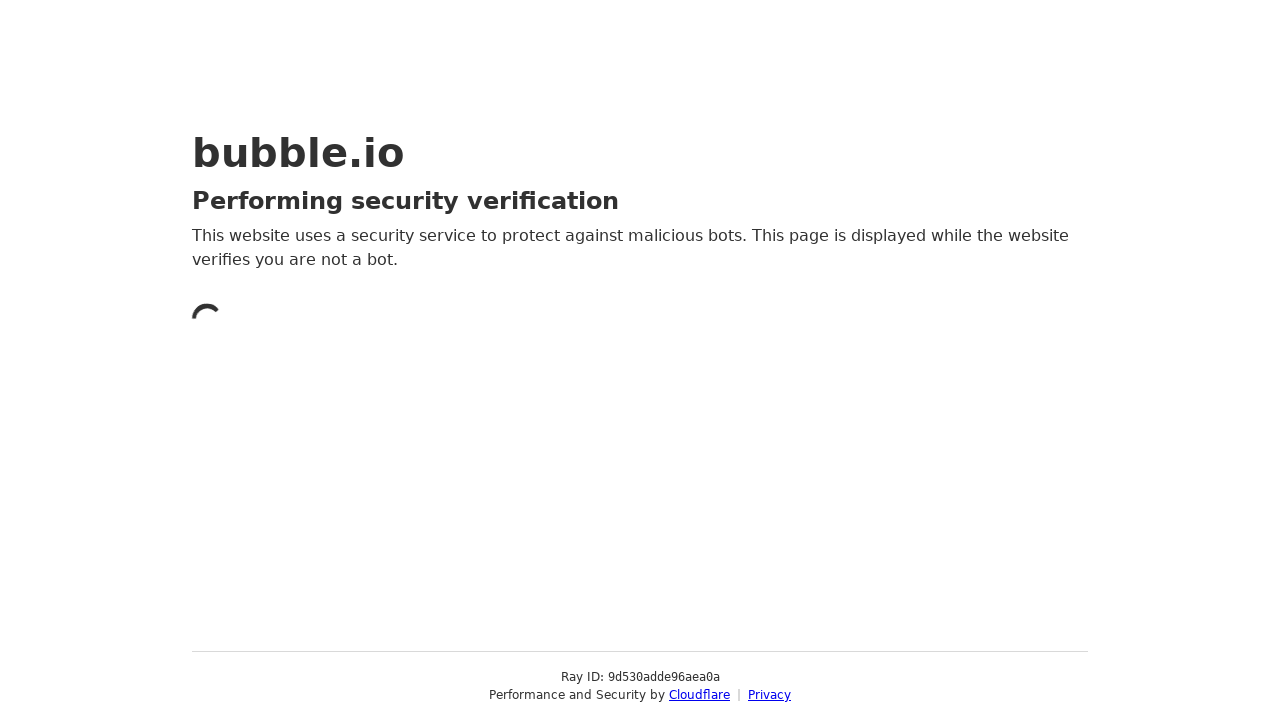

New page loaded successfully
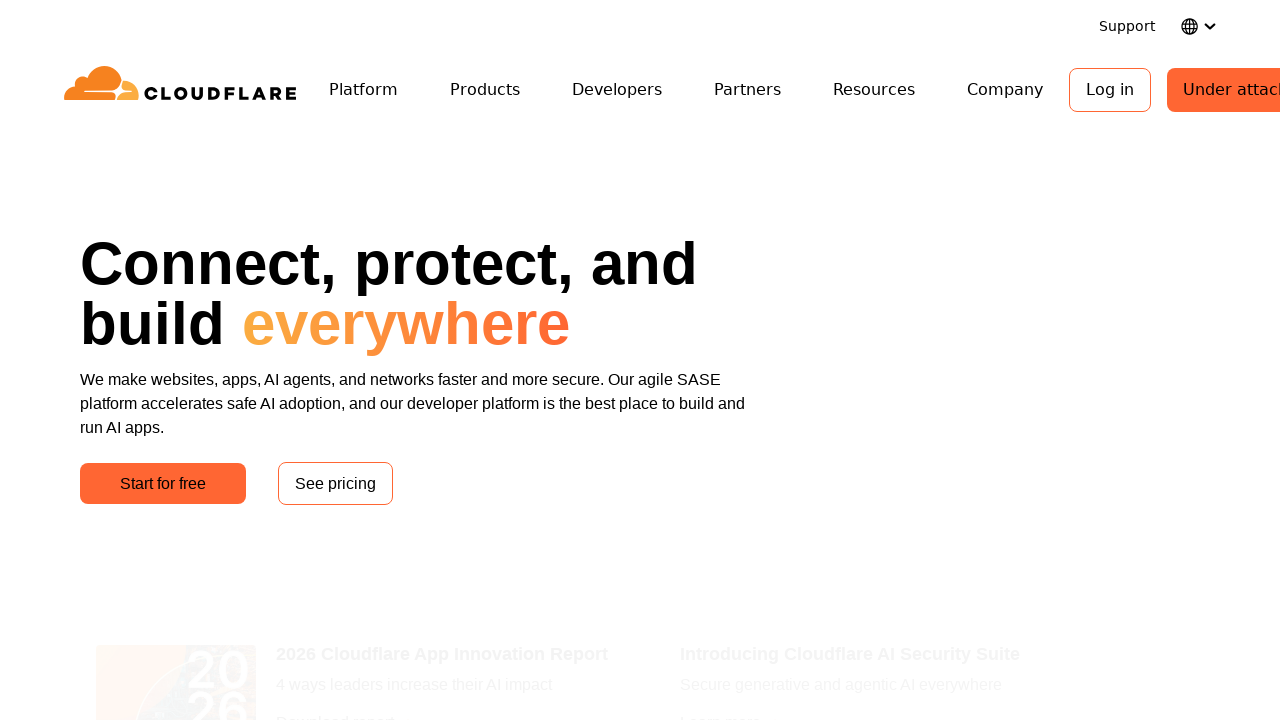

Verified new page URL: https://www.cloudflare.com/?utm_source=challenge&utm_campaign=j
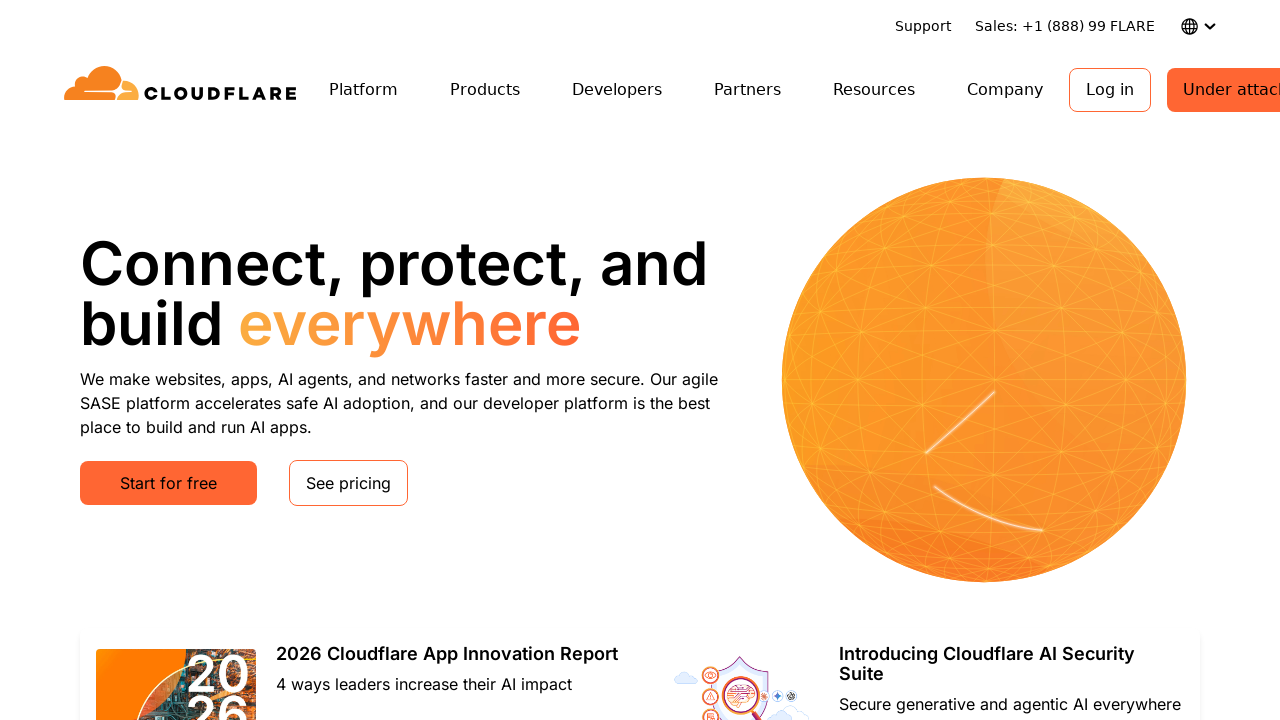

Closed new tab
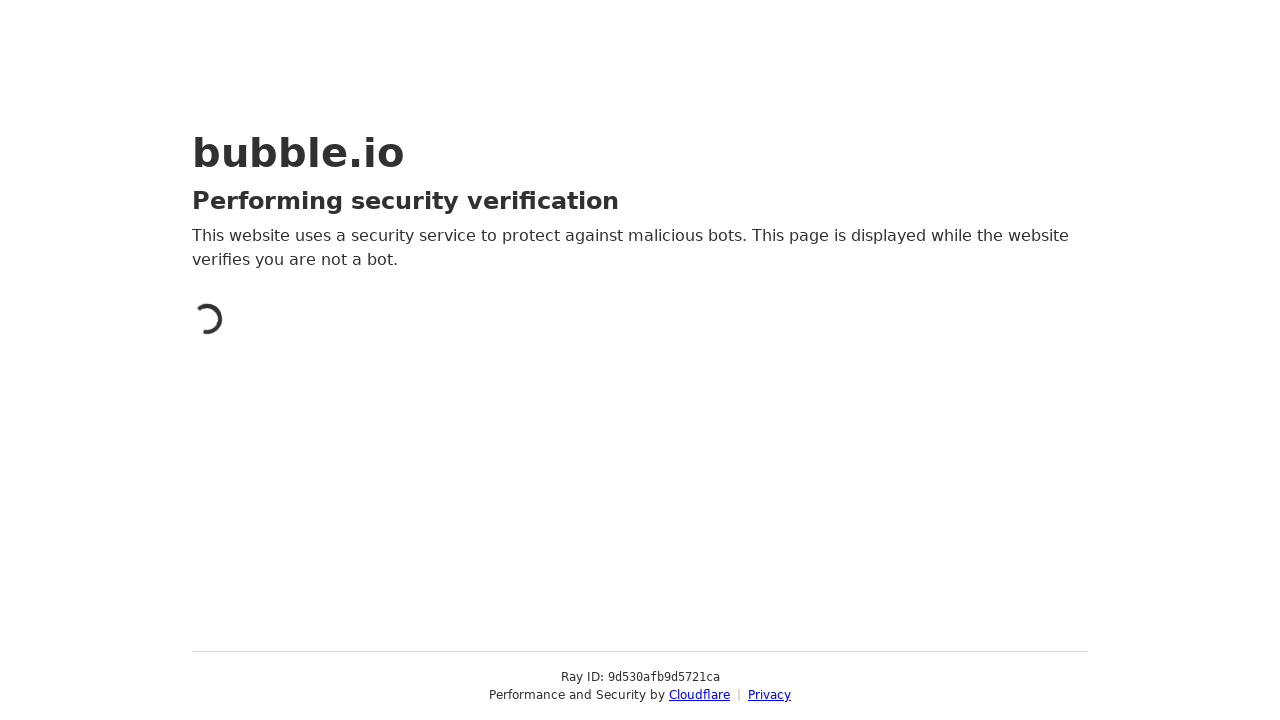

Scrolled link into view (href: /cdn-cgi/challenge-platform/help)
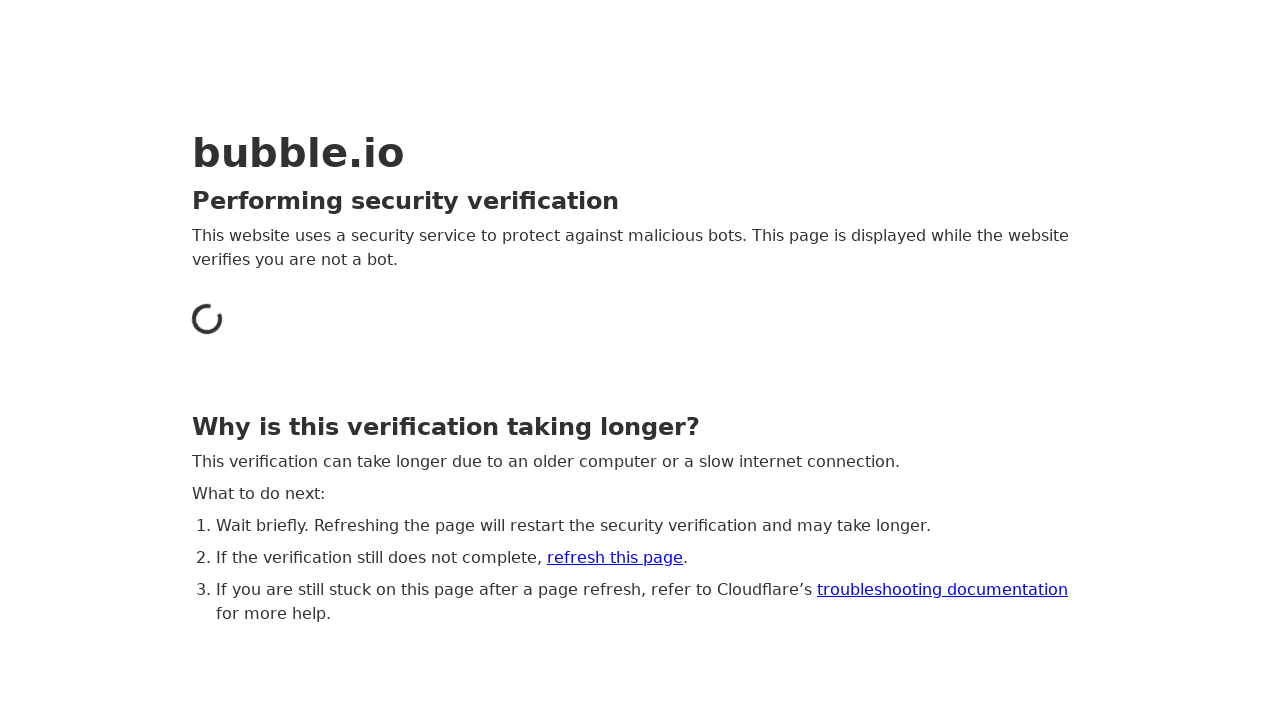

Opened link in new tab via shift+click (href: /cdn-cgi/challenge-platform/help) at (942, 590) on a >> nth=1
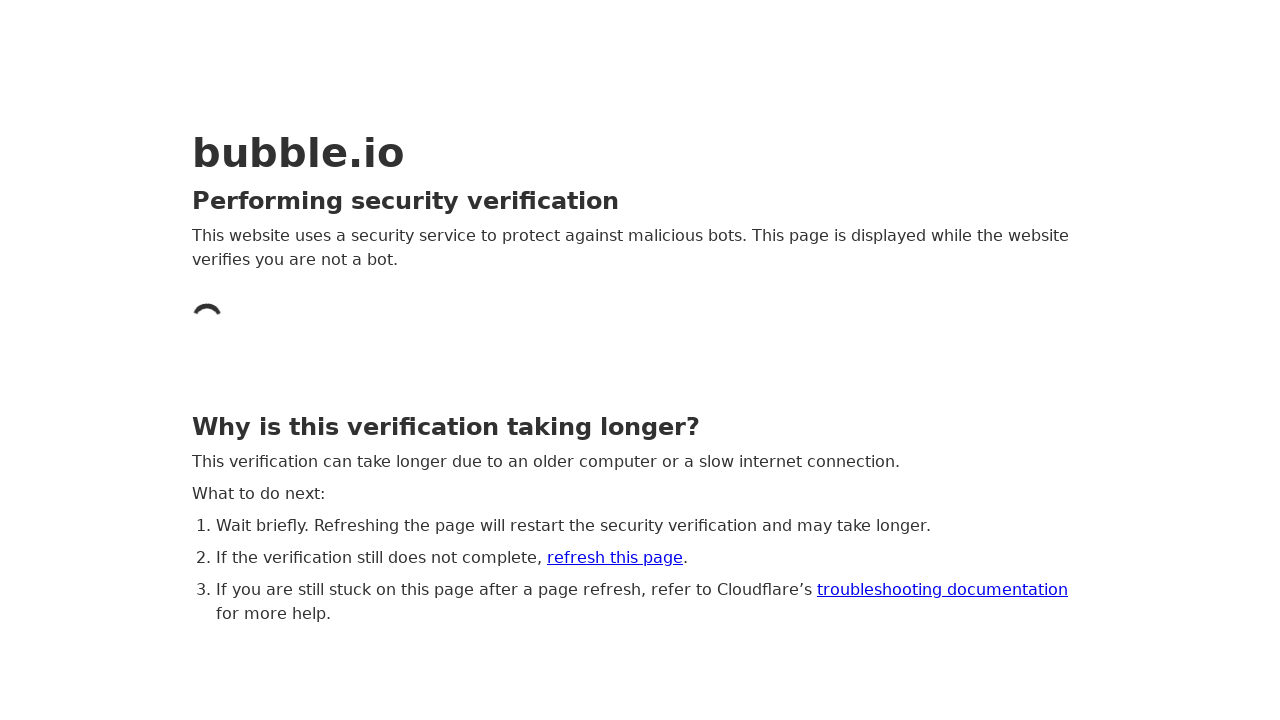

New page loaded successfully
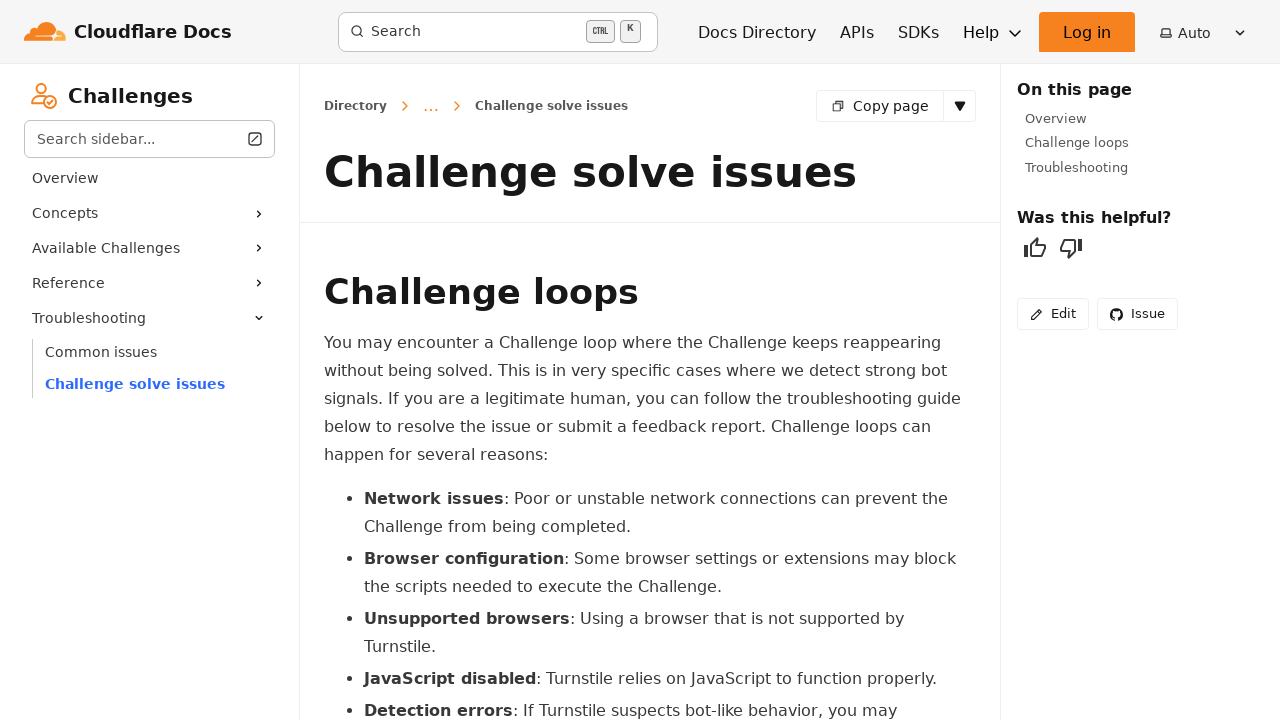

Verified new page URL: https://developers.cloudflare.com/cloudflare-challenges/troubleshooting/challenge-solve-issues/
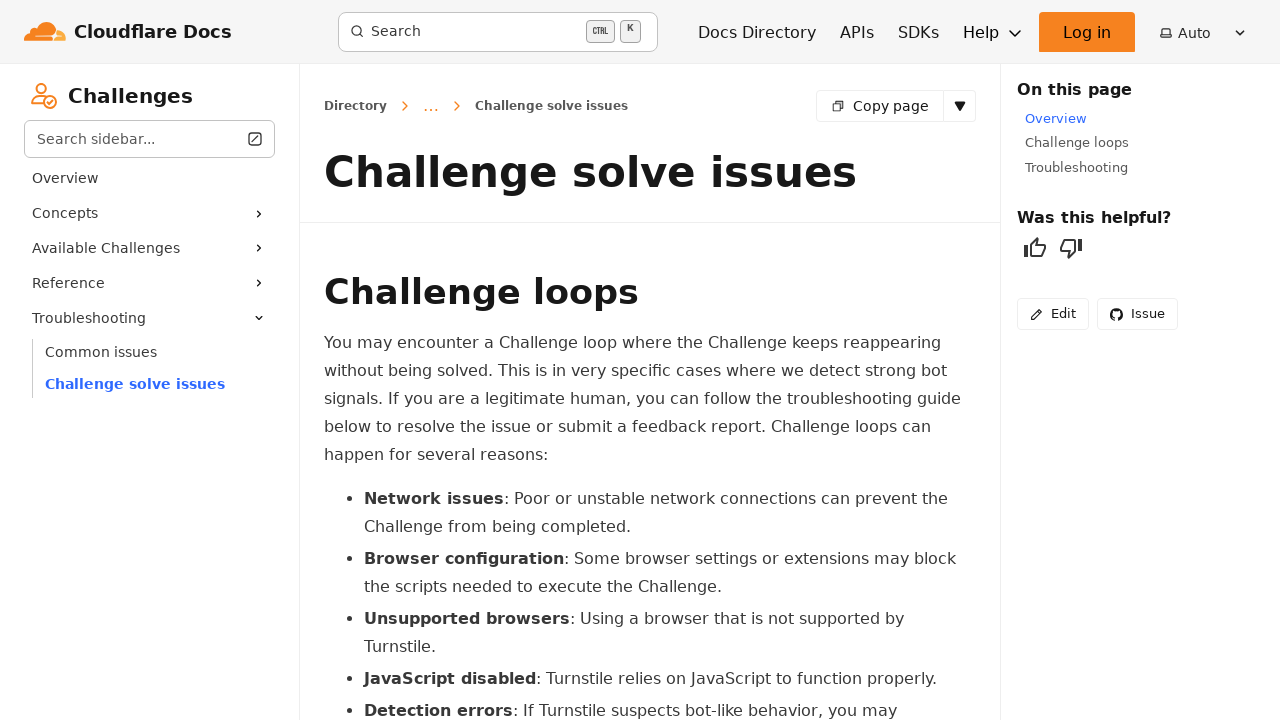

Closed new tab
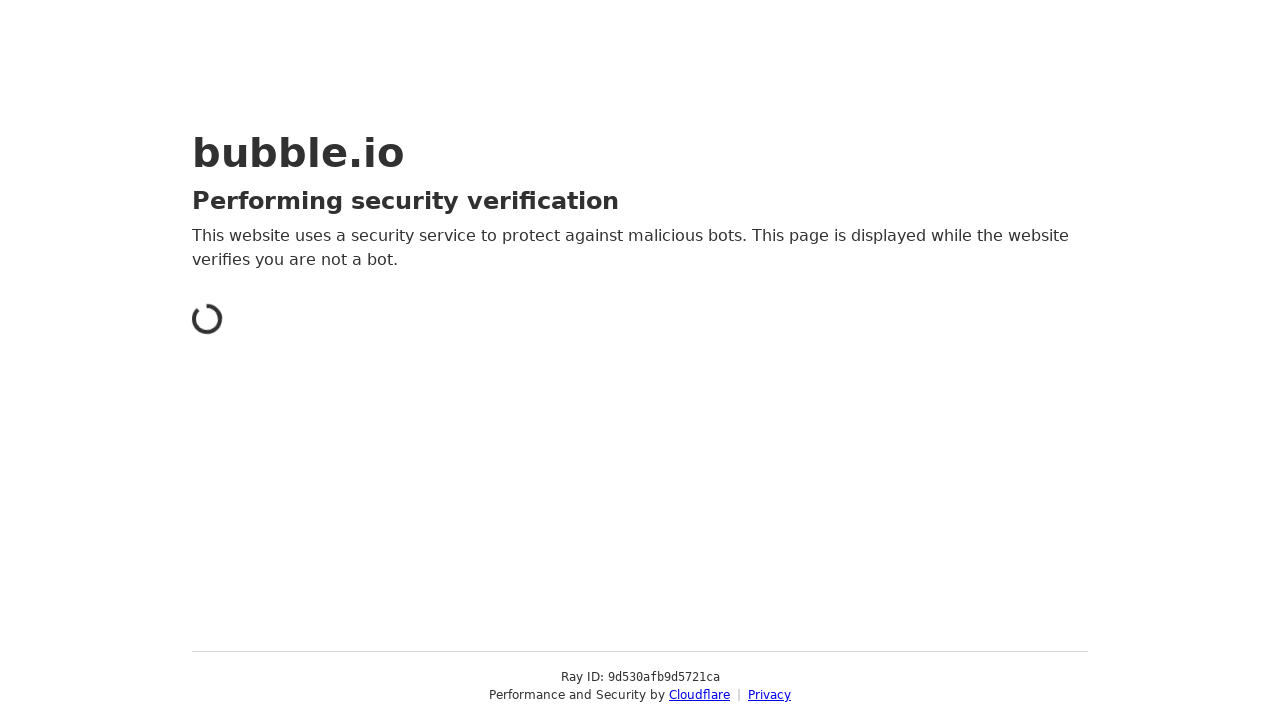

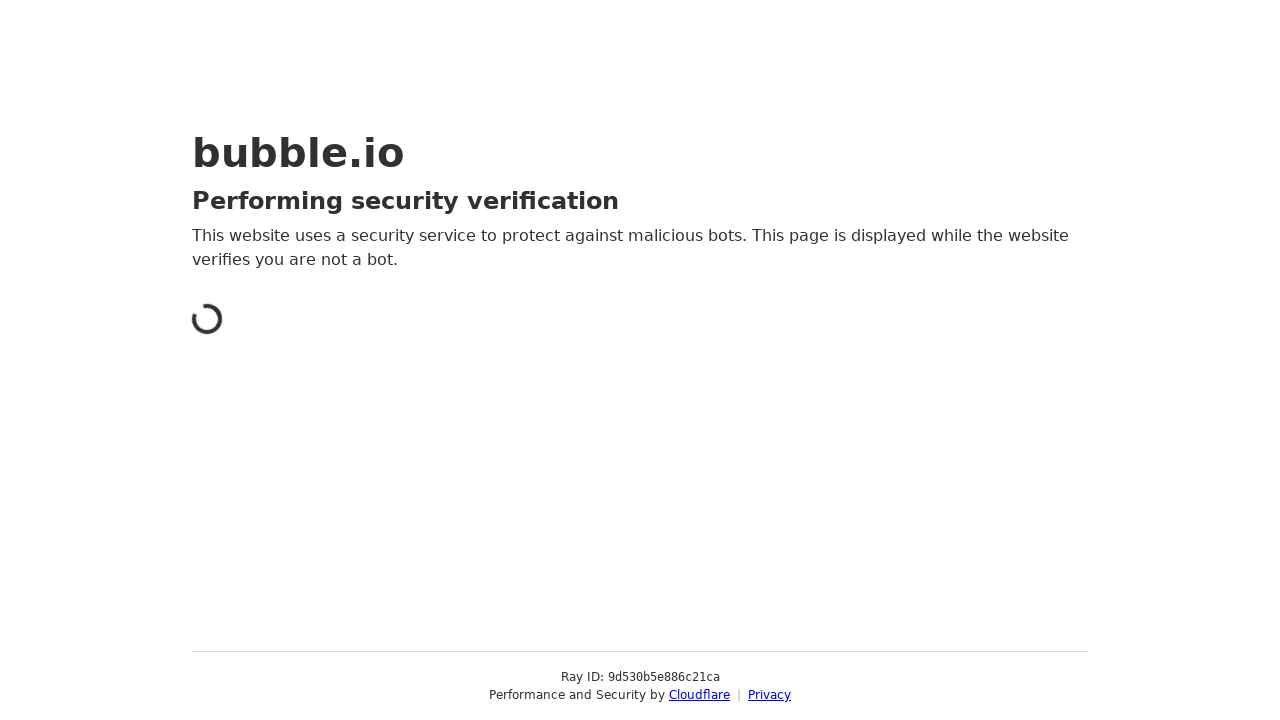